Tests adding multiple todo items by filling the input field and pressing Enter, then verifying the items appear in the list.

Starting URL: https://demo.playwright.dev/todomvc

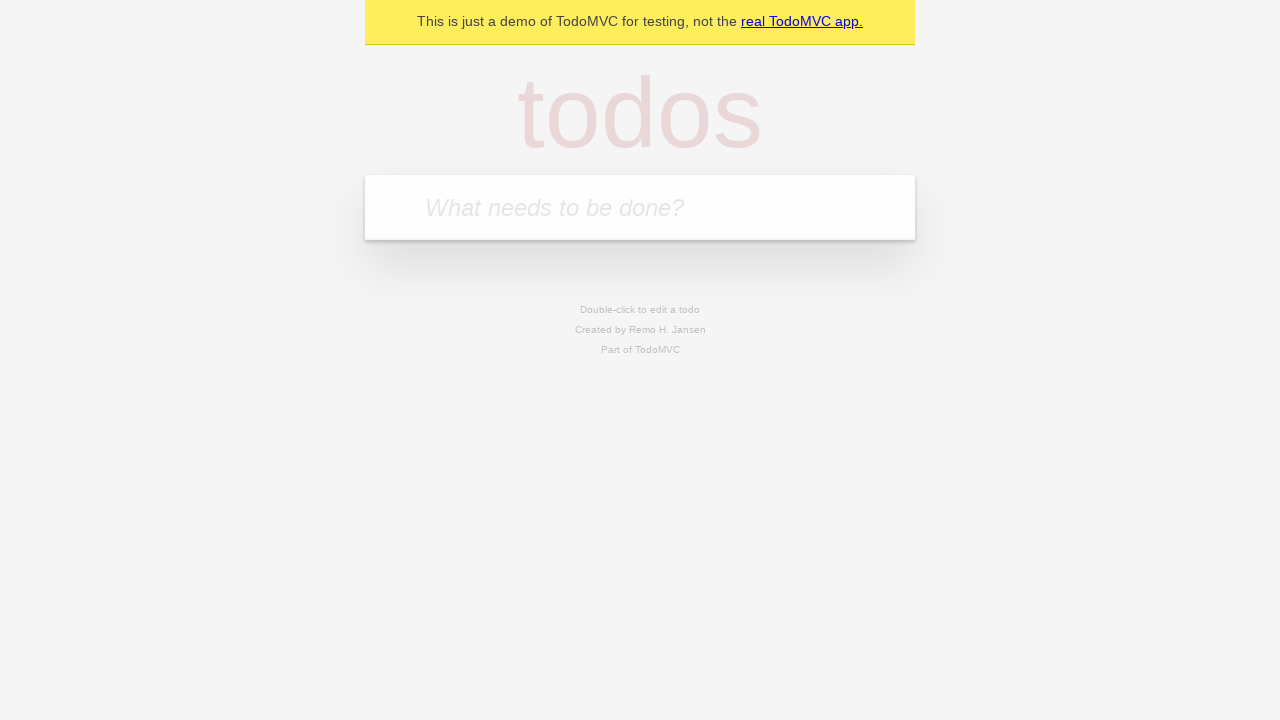

Located the todo input field
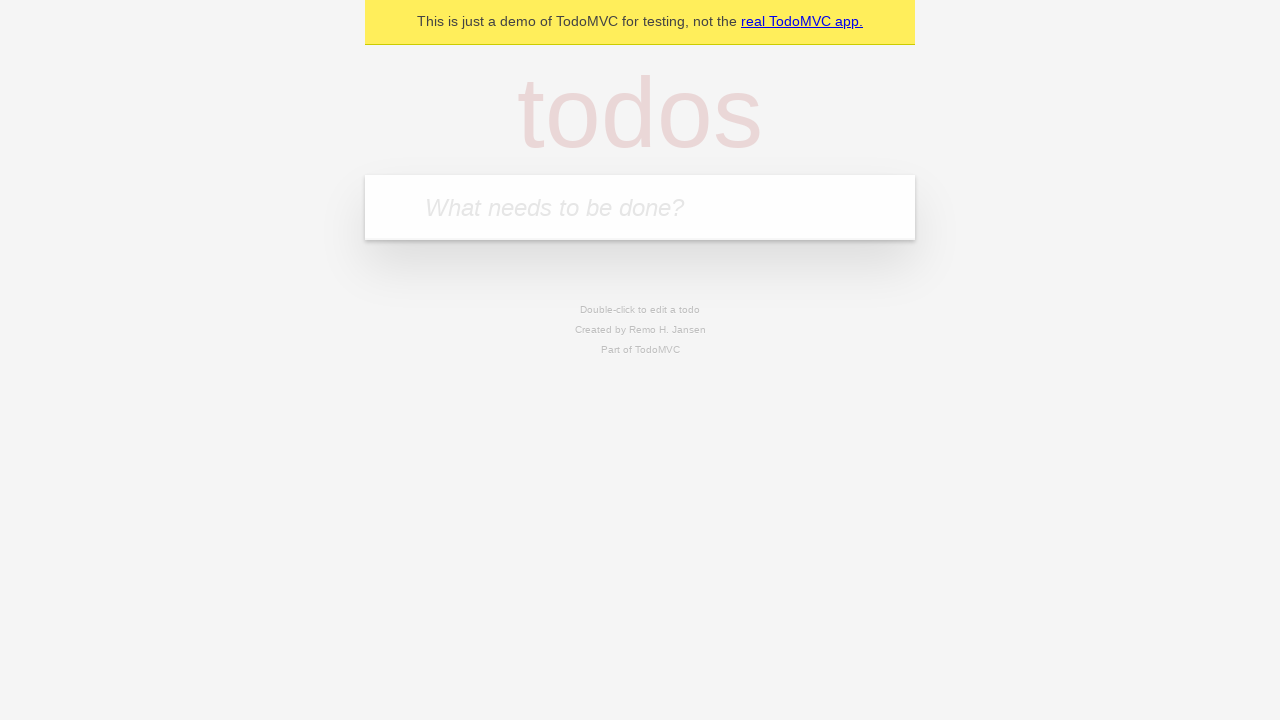

Filled input field with 'buy some cheese' on internal:attr=[placeholder="What needs to be done?"i]
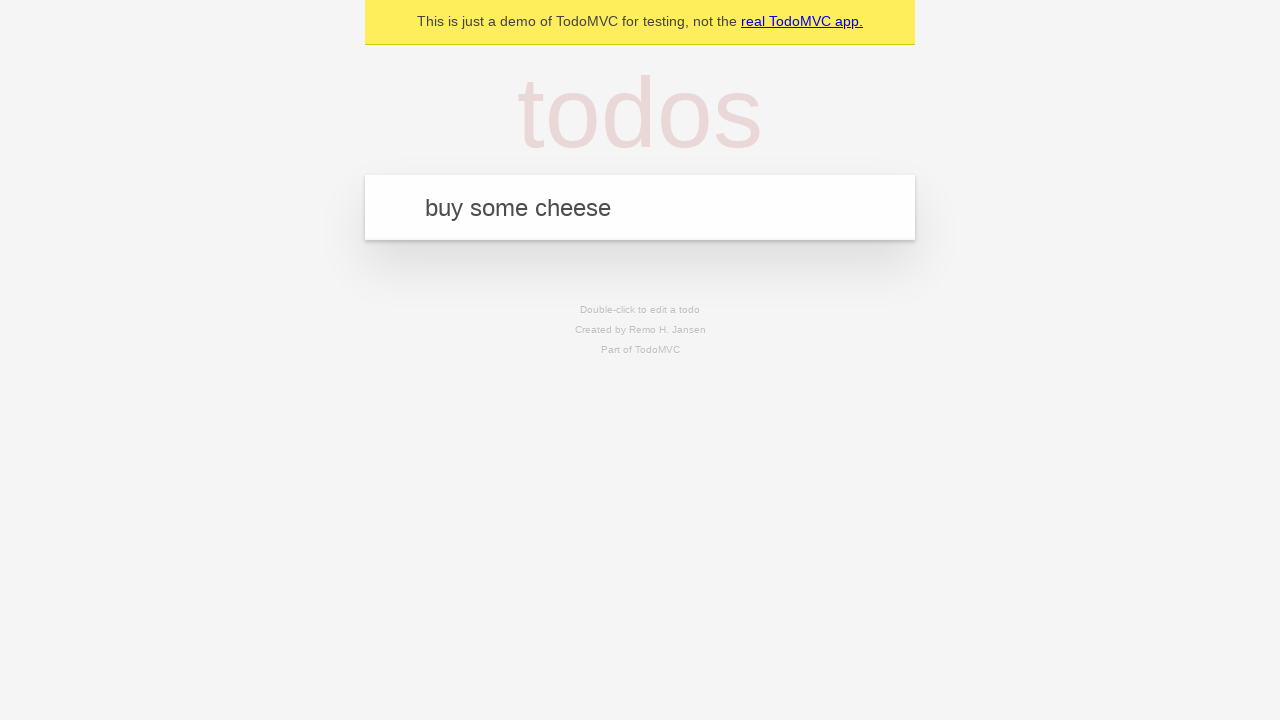

Pressed Enter to add first todo item on internal:attr=[placeholder="What needs to be done?"i]
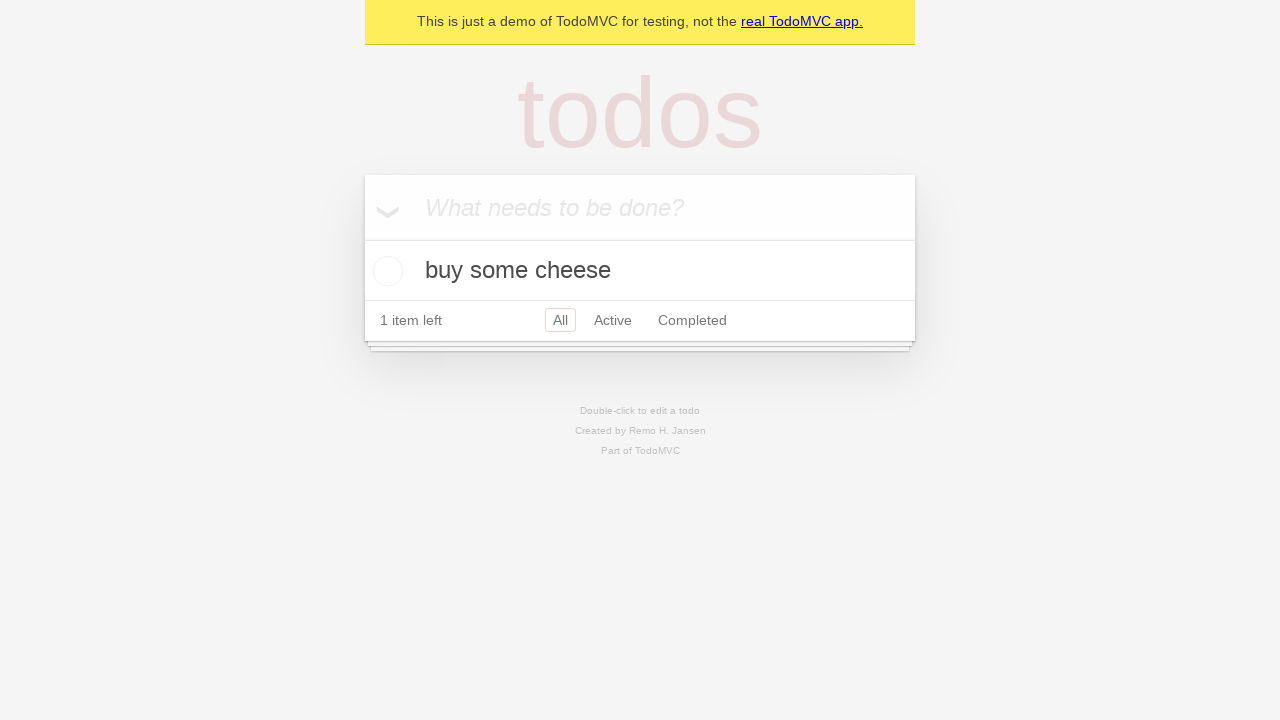

First todo item appeared in the list
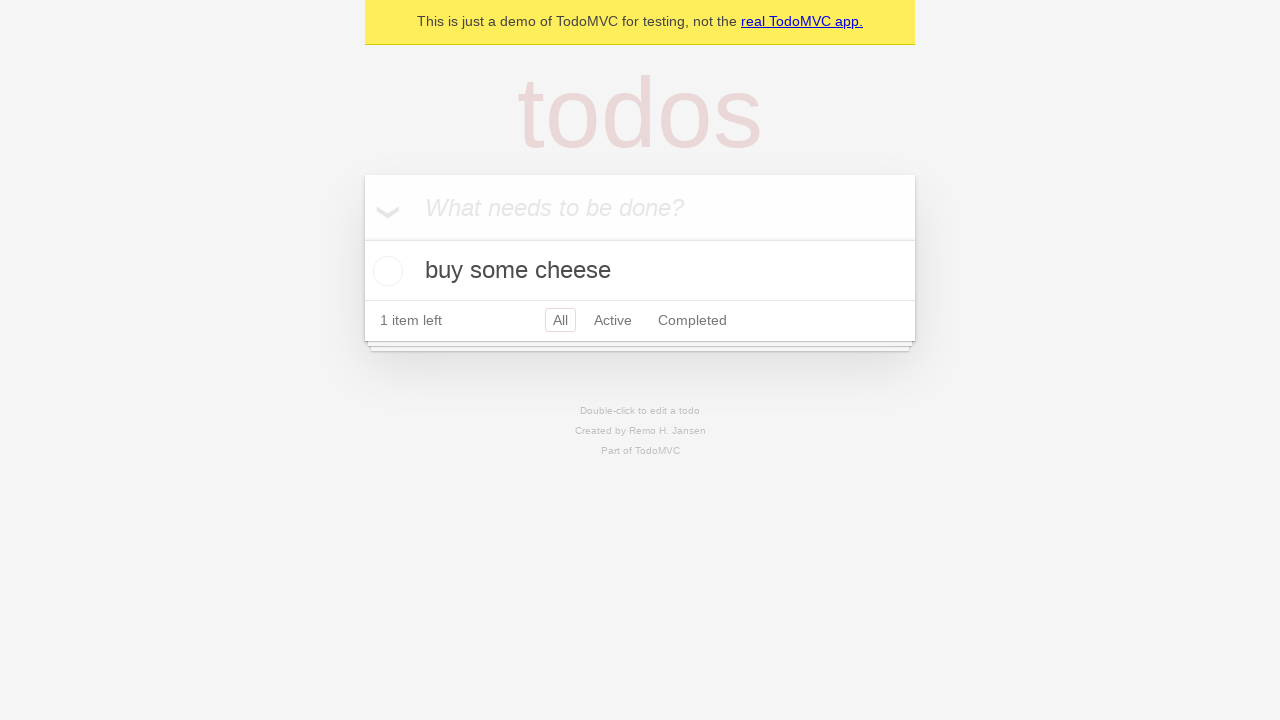

Filled input field with 'feed the cat' on internal:attr=[placeholder="What needs to be done?"i]
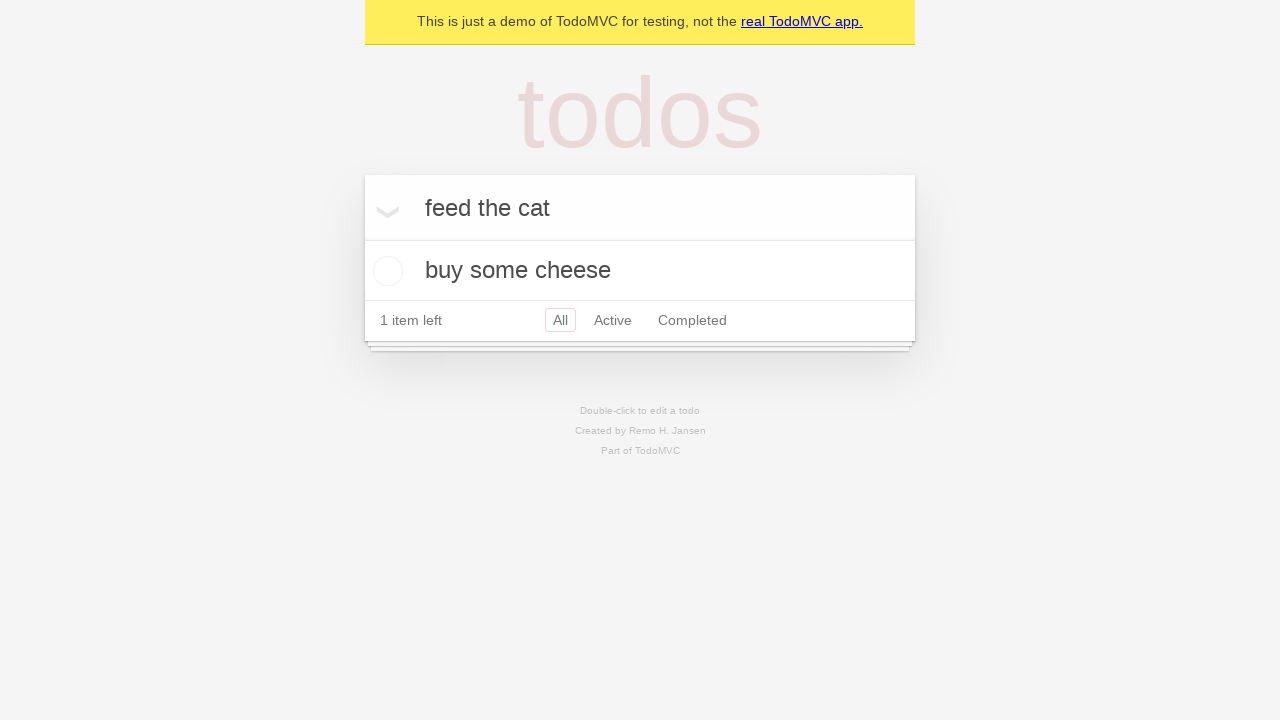

Pressed Enter to add second todo item on internal:attr=[placeholder="What needs to be done?"i]
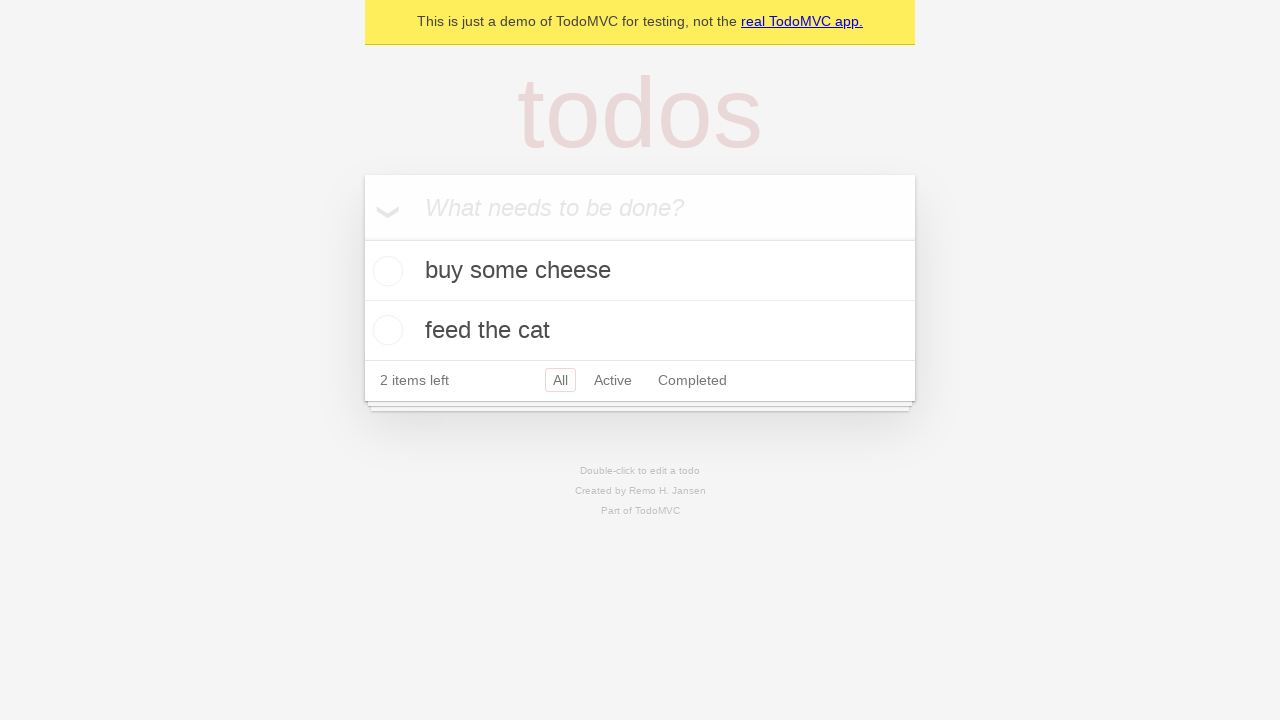

Second todo item appeared in the list
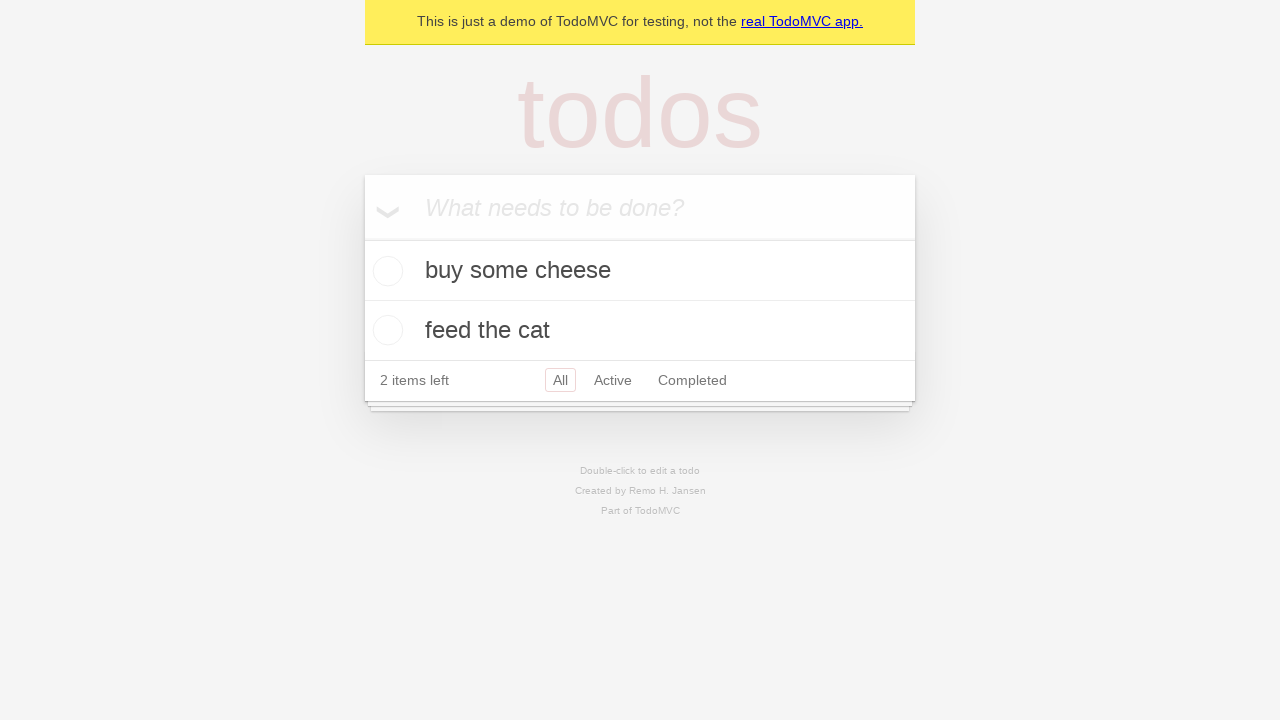

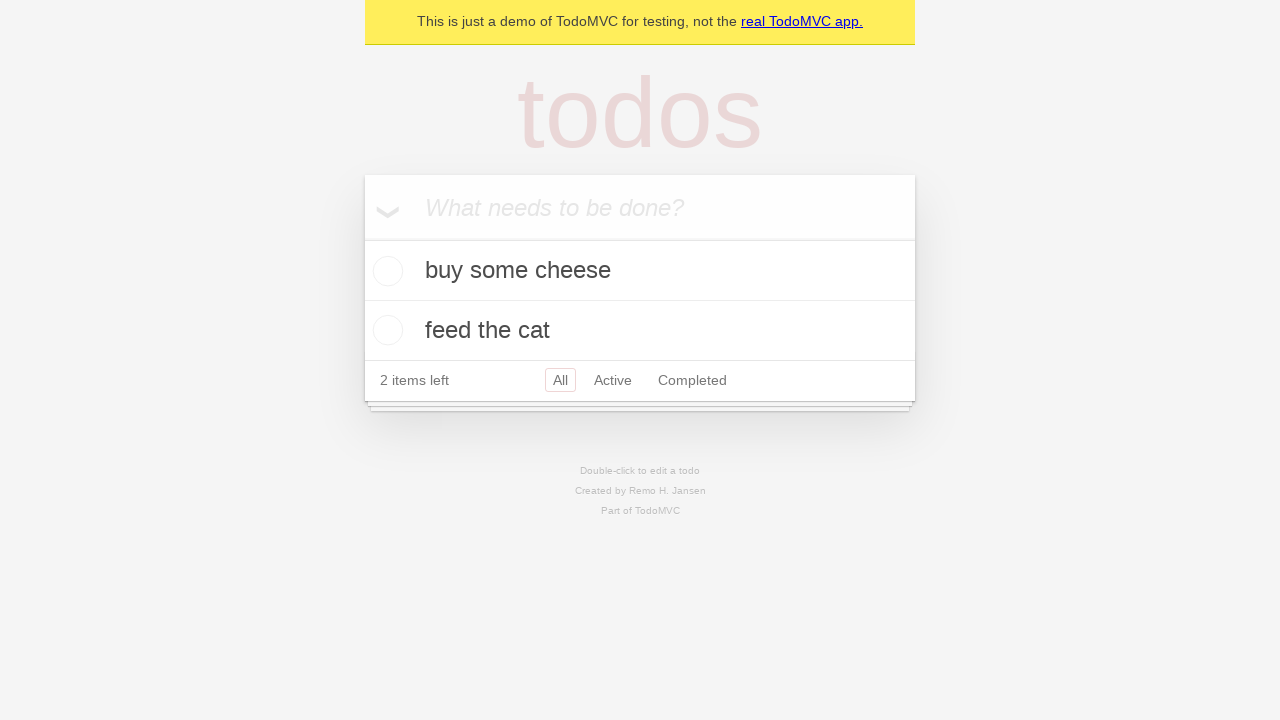